Selects both checkboxes and verifies they are both checked

Starting URL: https://the-internet.herokuapp.com/checkboxes

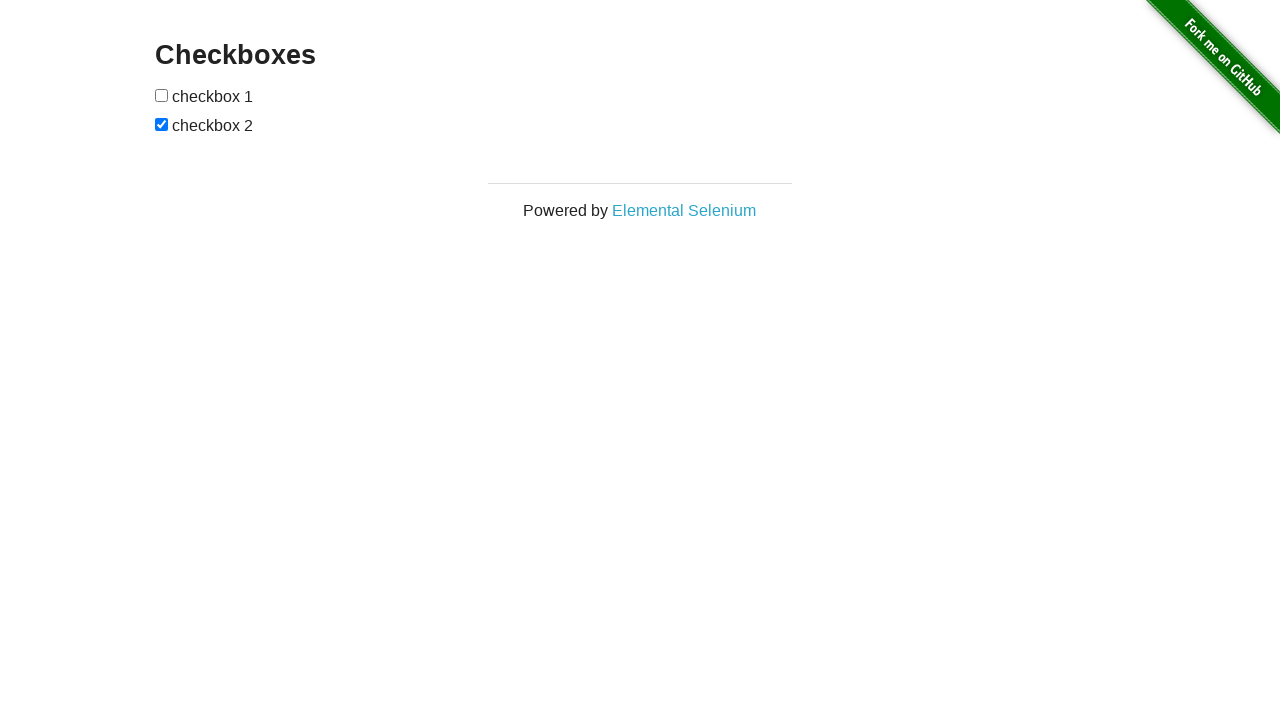

Located first checkbox element
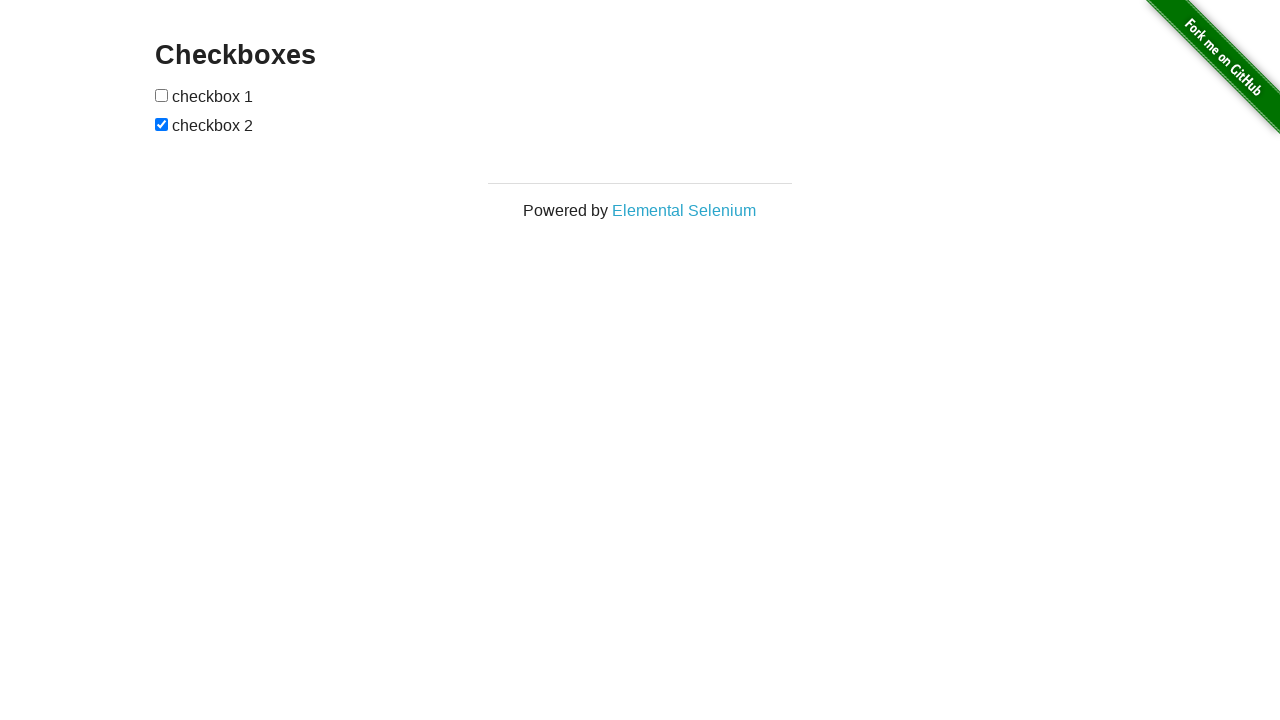

Located second checkbox element
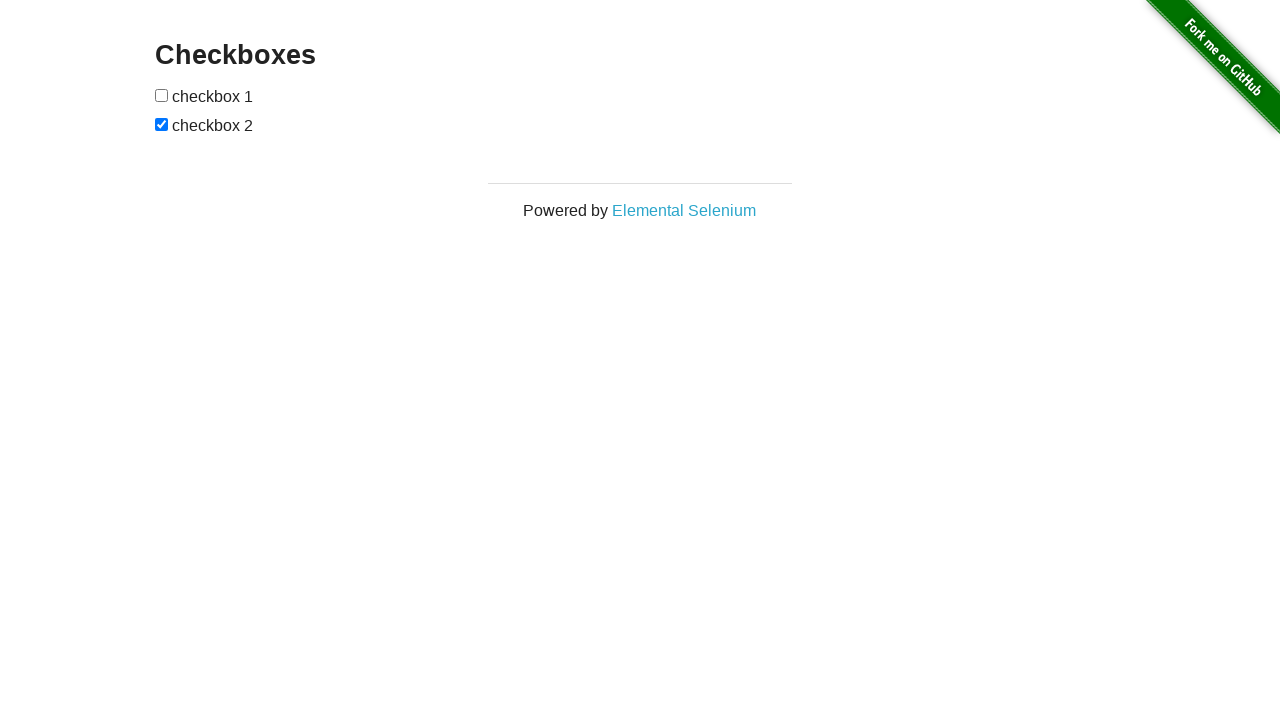

Clicked first checkbox to check it at (162, 95) on input[type='checkbox'] >> nth=0
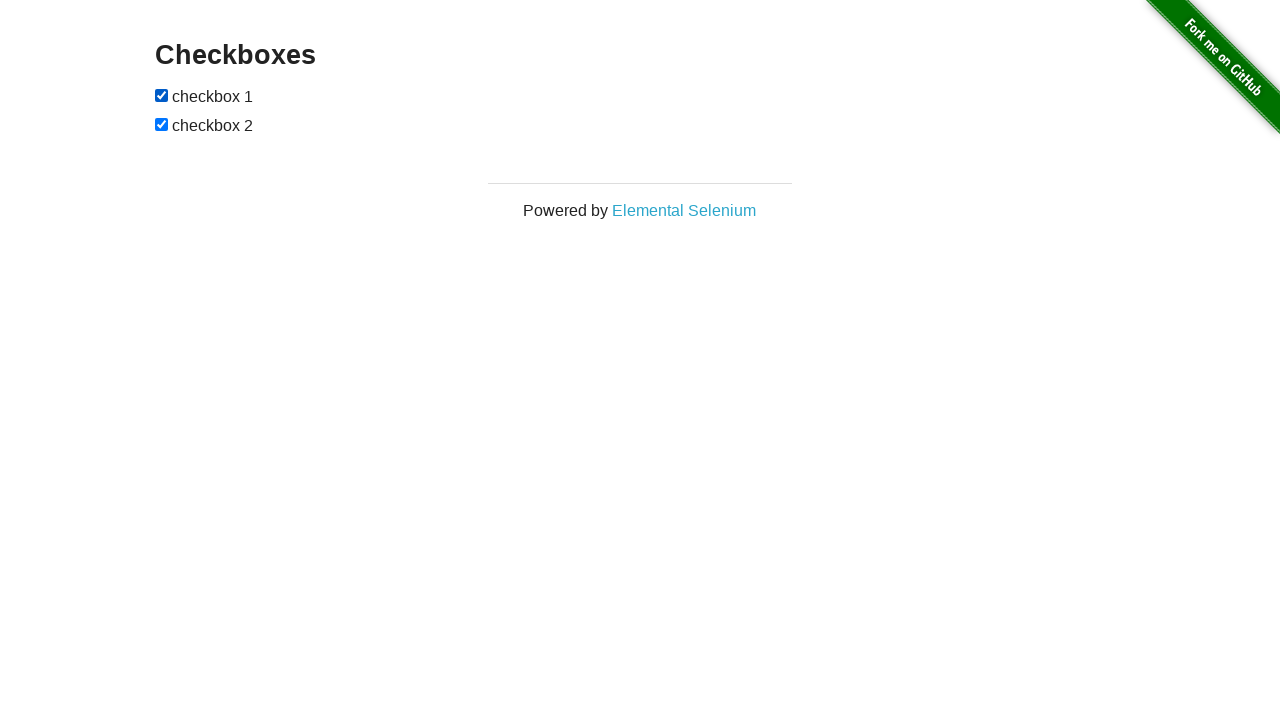

Second checkbox was already checked
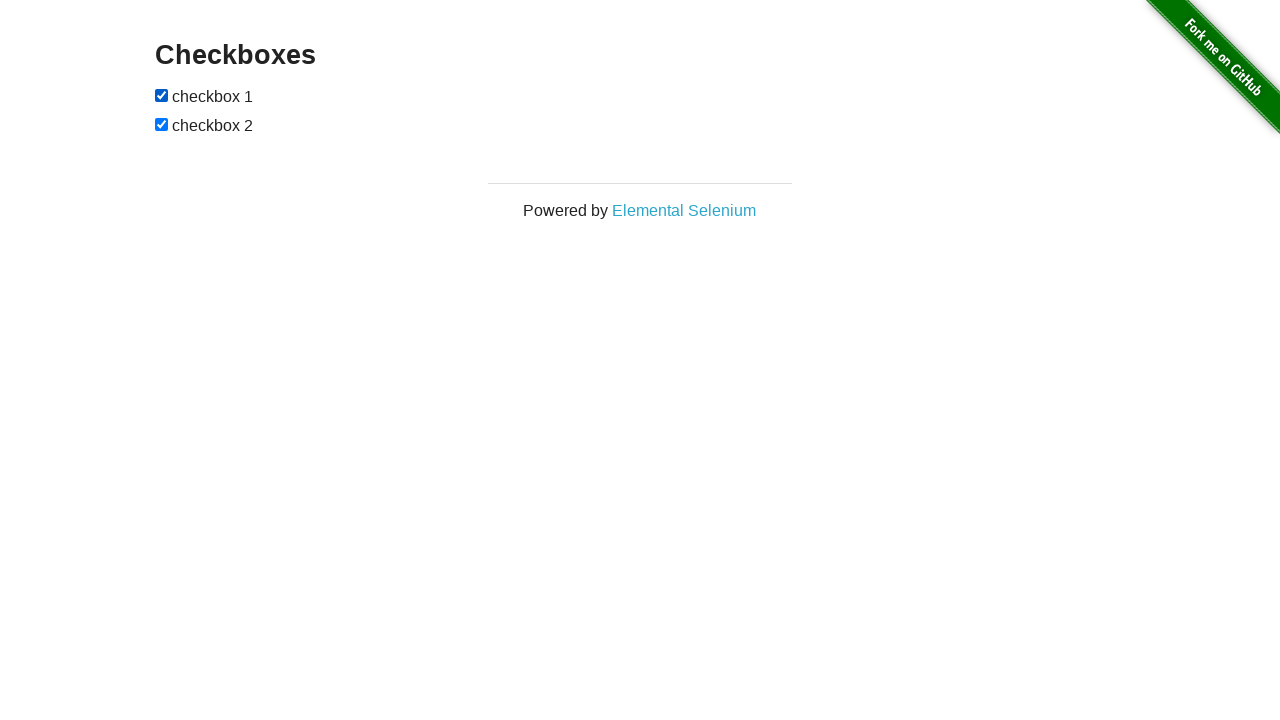

Verified first checkbox is checked
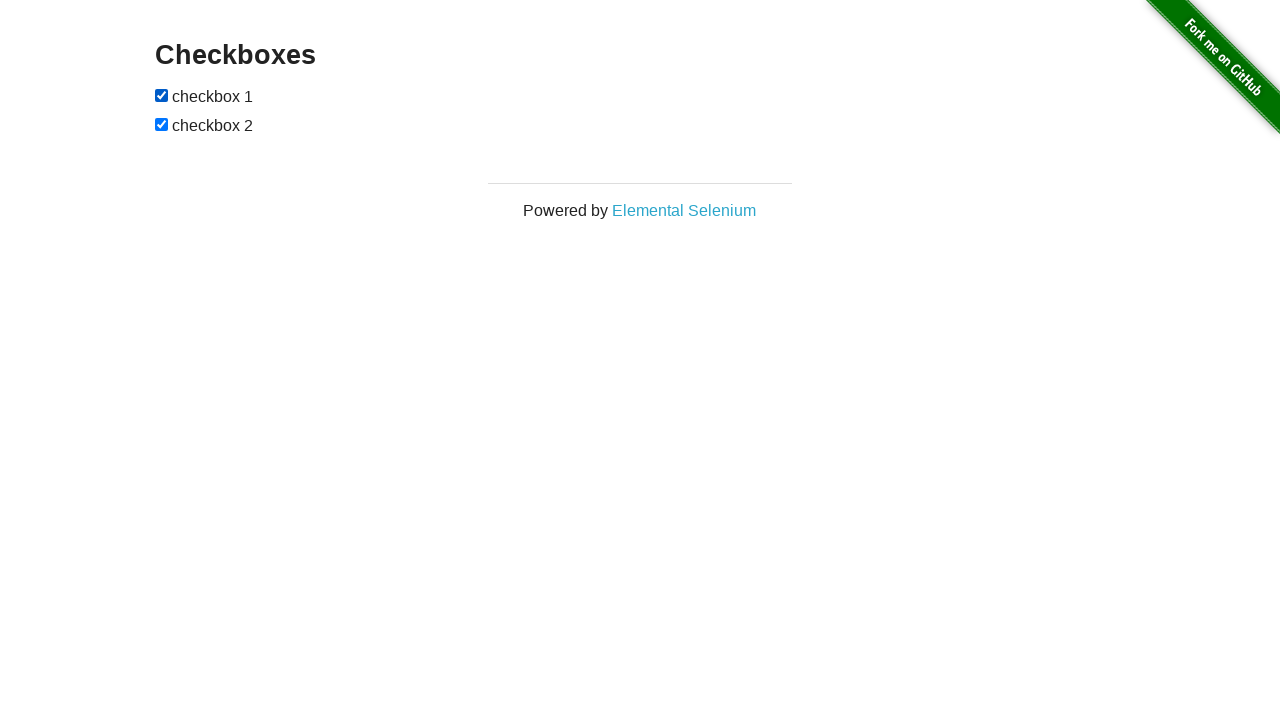

Verified second checkbox is checked
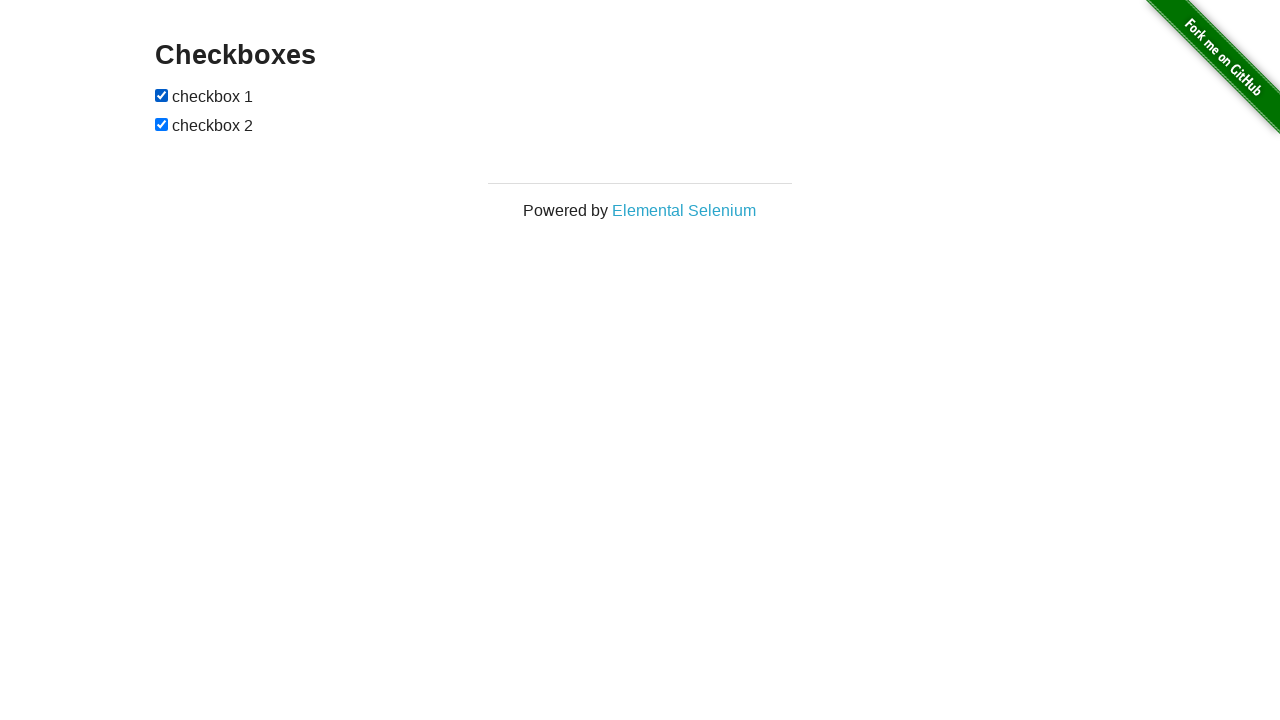

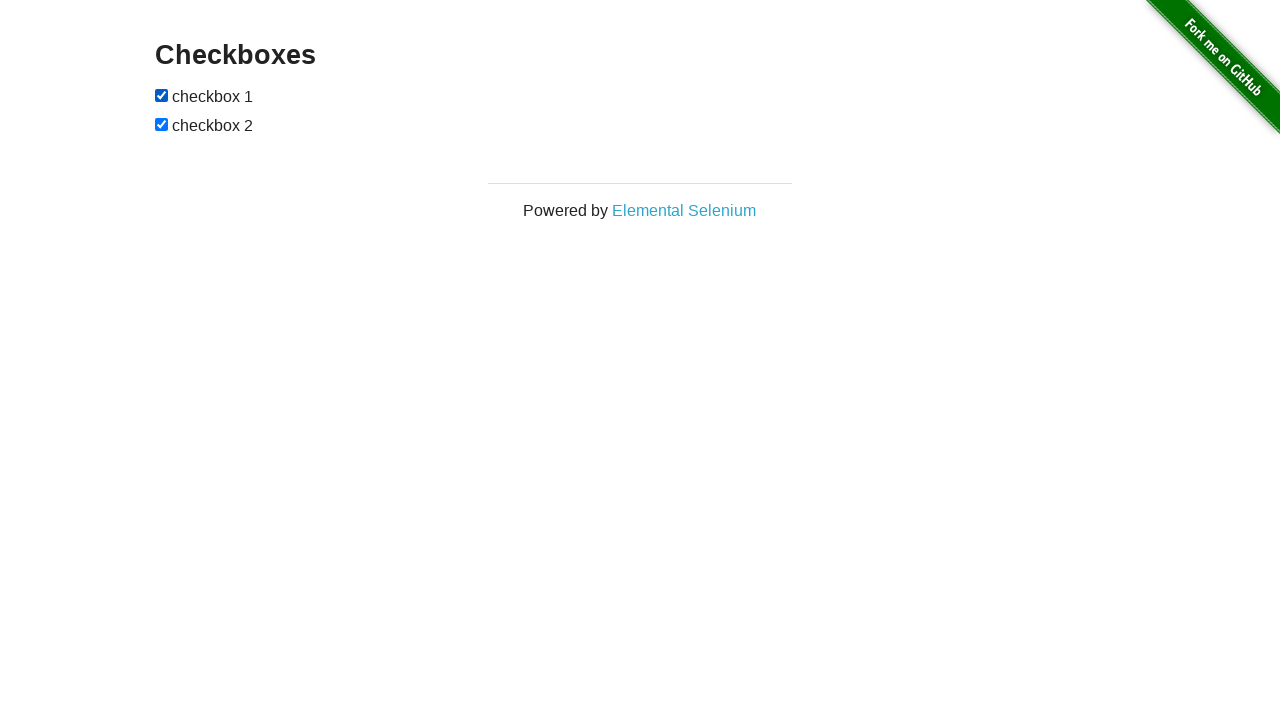